Clicks a link that opens a new tab, then switches back to the first tab by index

Starting URL: https://demoqa.com/links

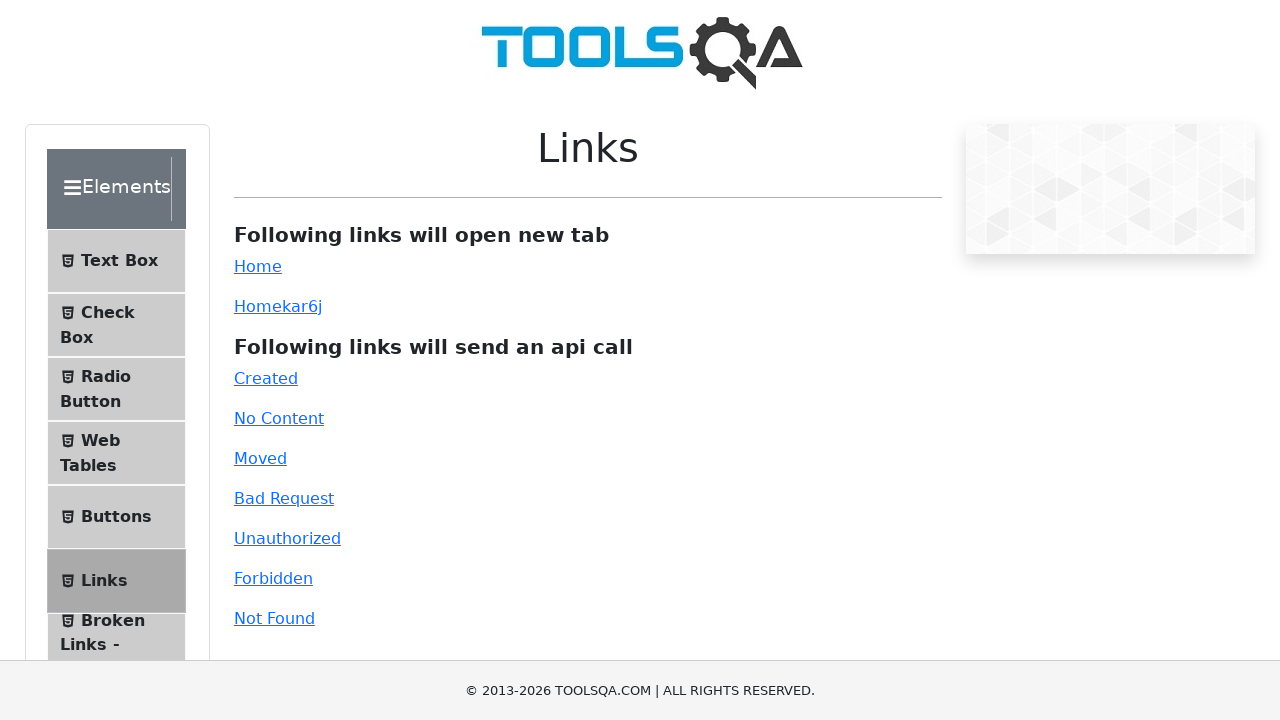

Clicked simple link that opens new tab at (258, 266) on #simpleLink
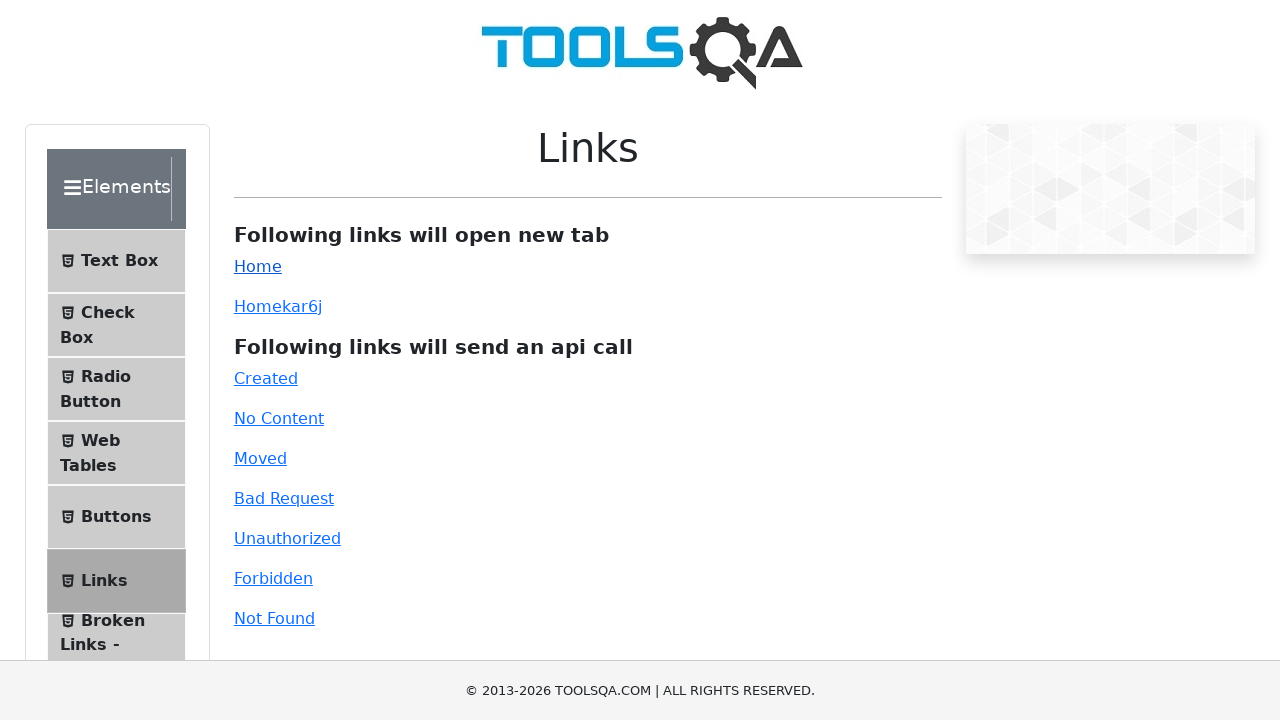

Retrieved new page from context
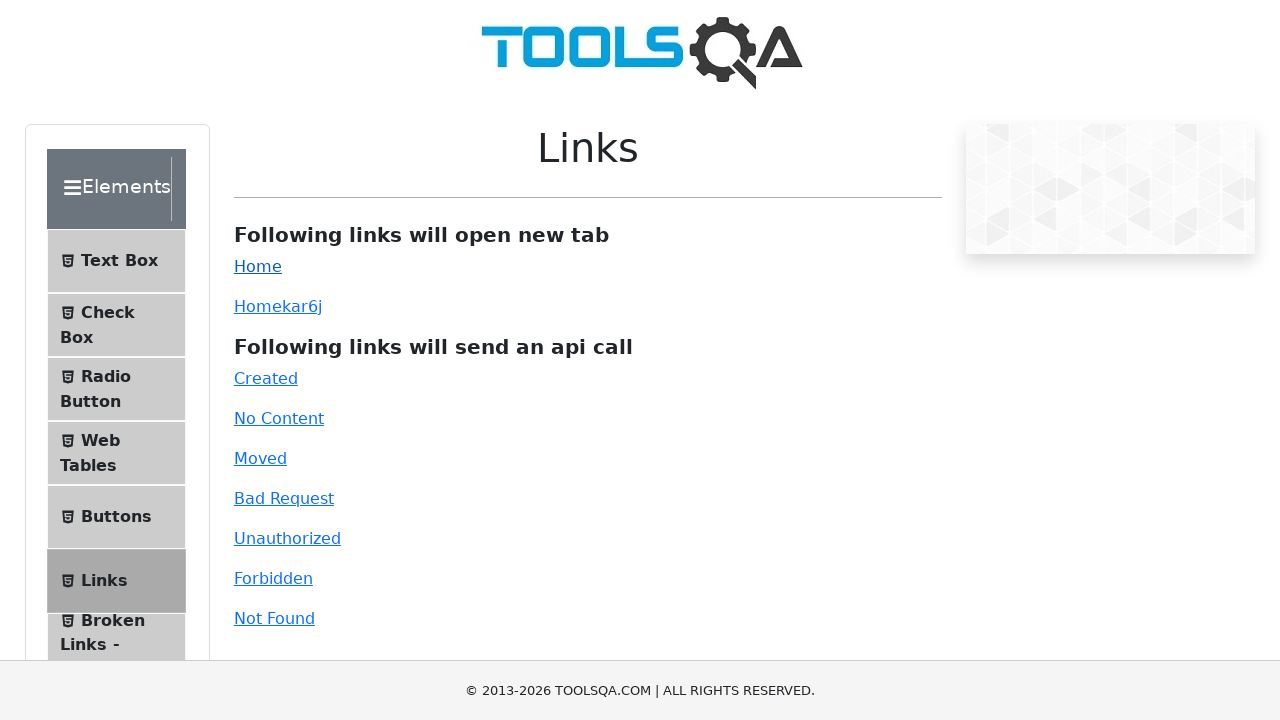

Retrieved all pages from context
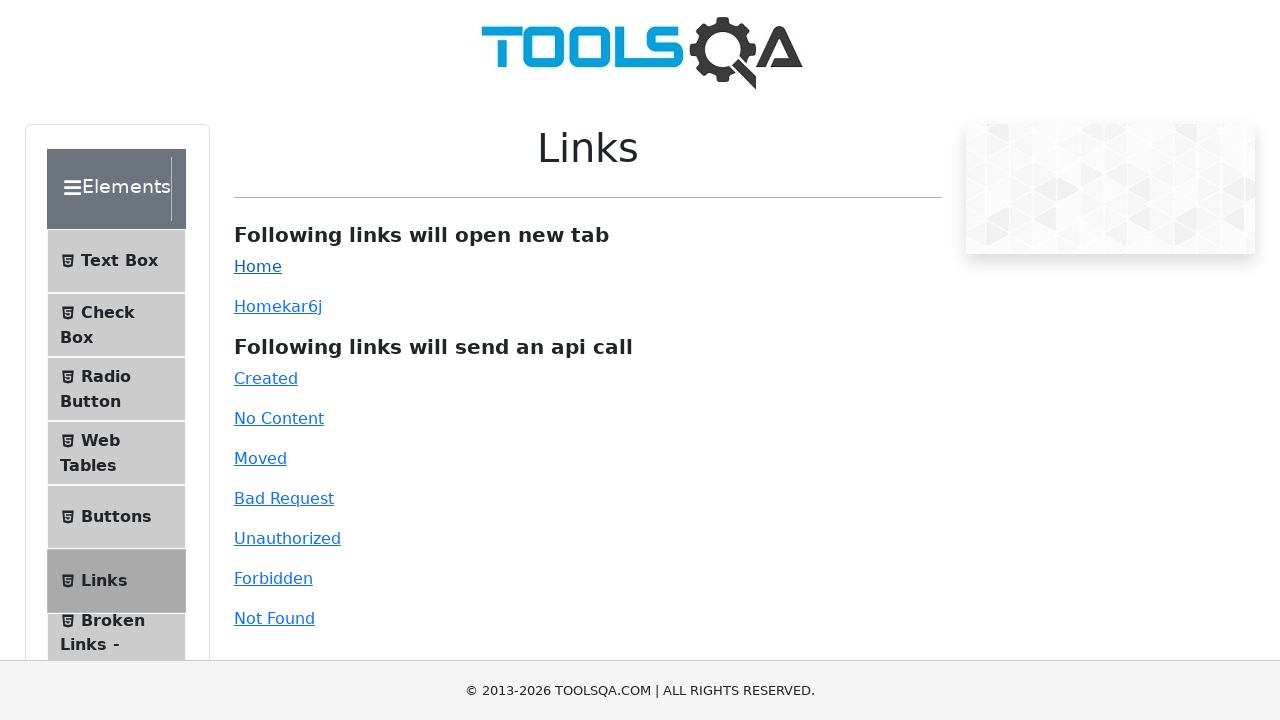

Switched to original tab by index 0
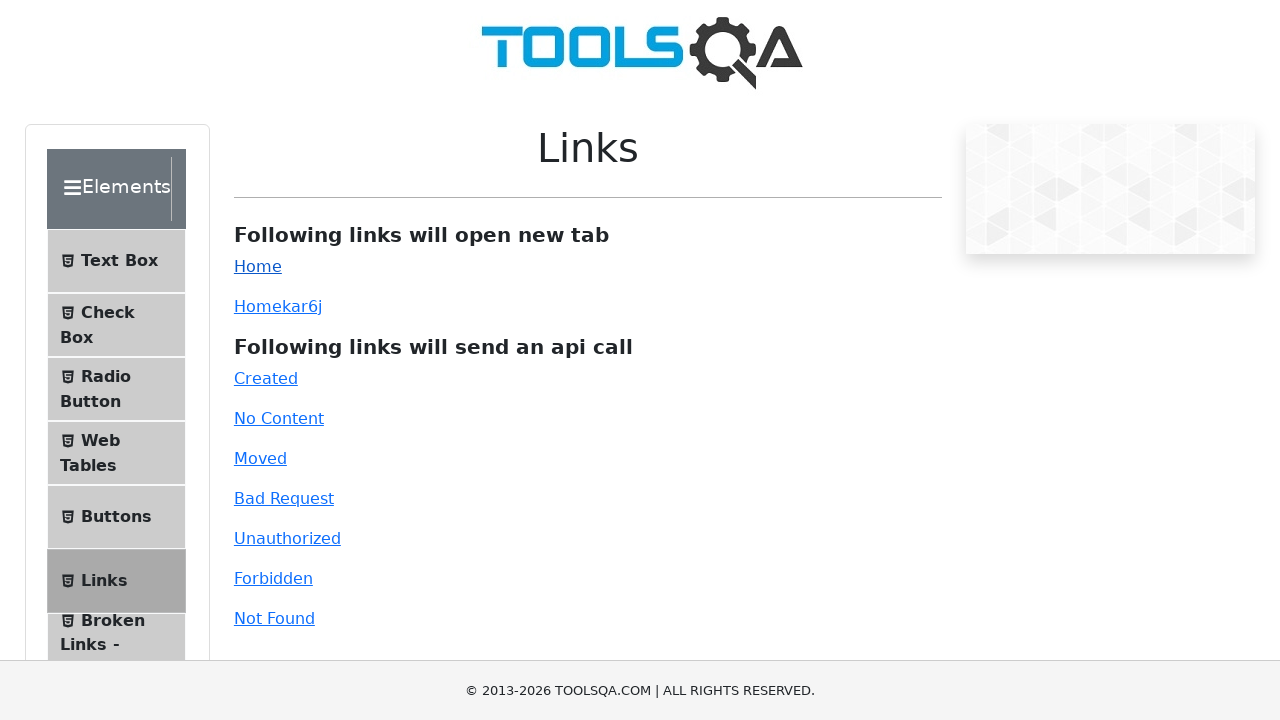

Verified original page URL contains 'links'
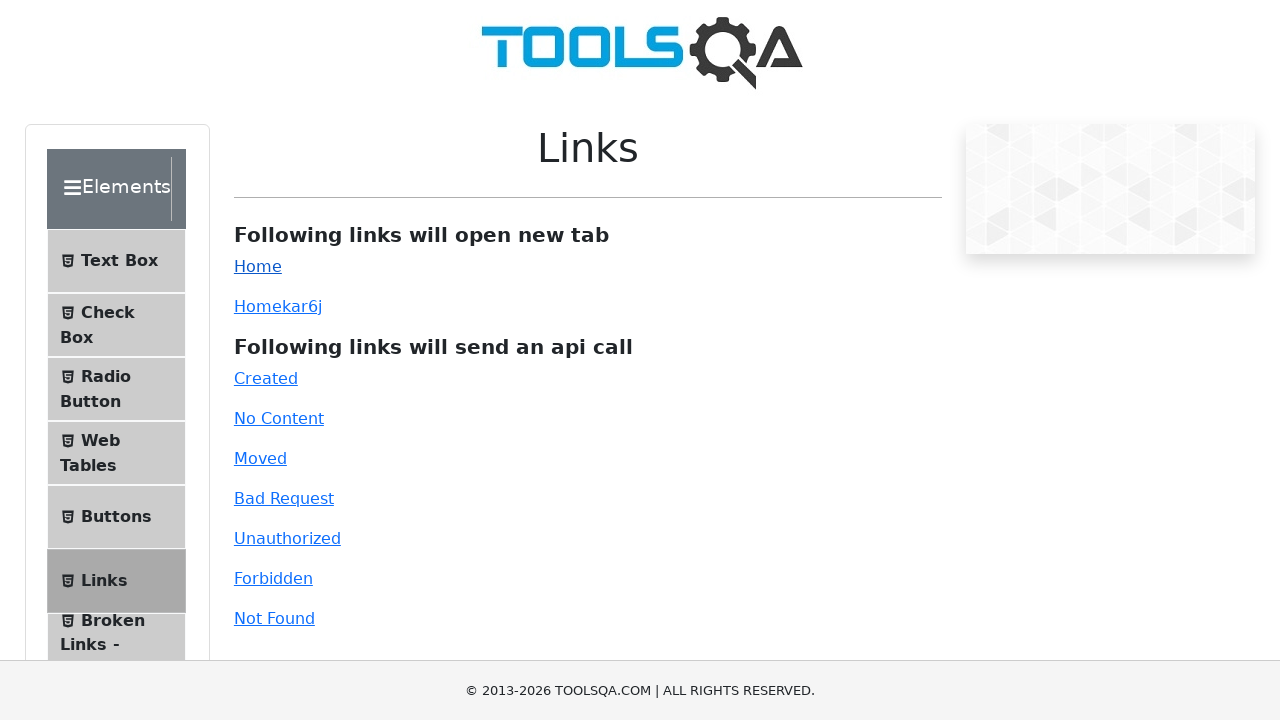

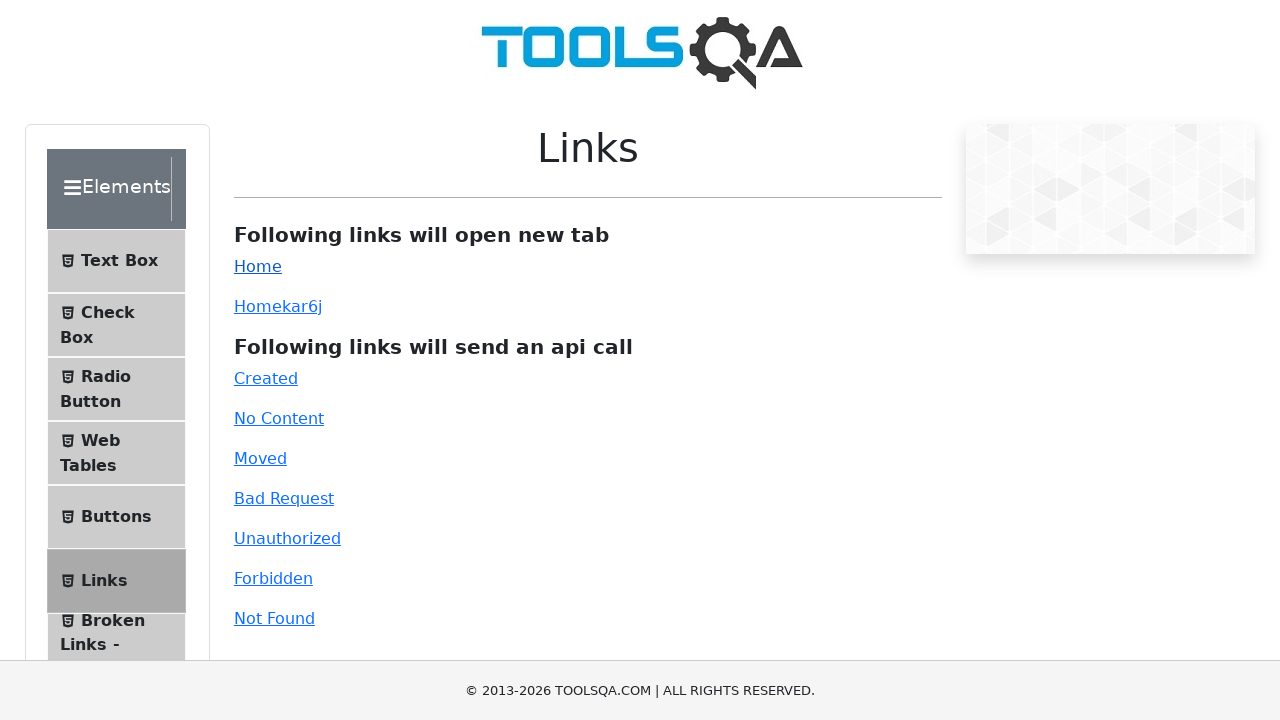